Fills out a practice form by entering personal information, selecting gender, years of experience, date, and profession options

Starting URL: https://awesomeqa.com/practice.html

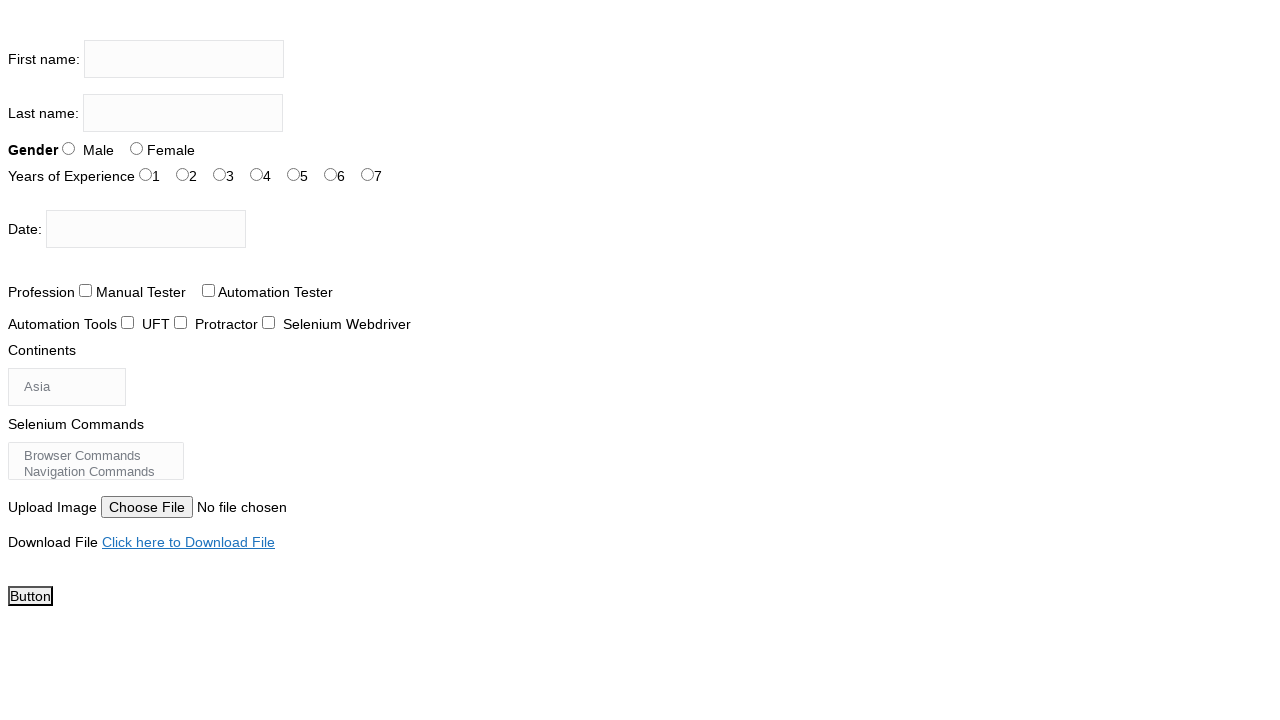

Navigated to practice form page
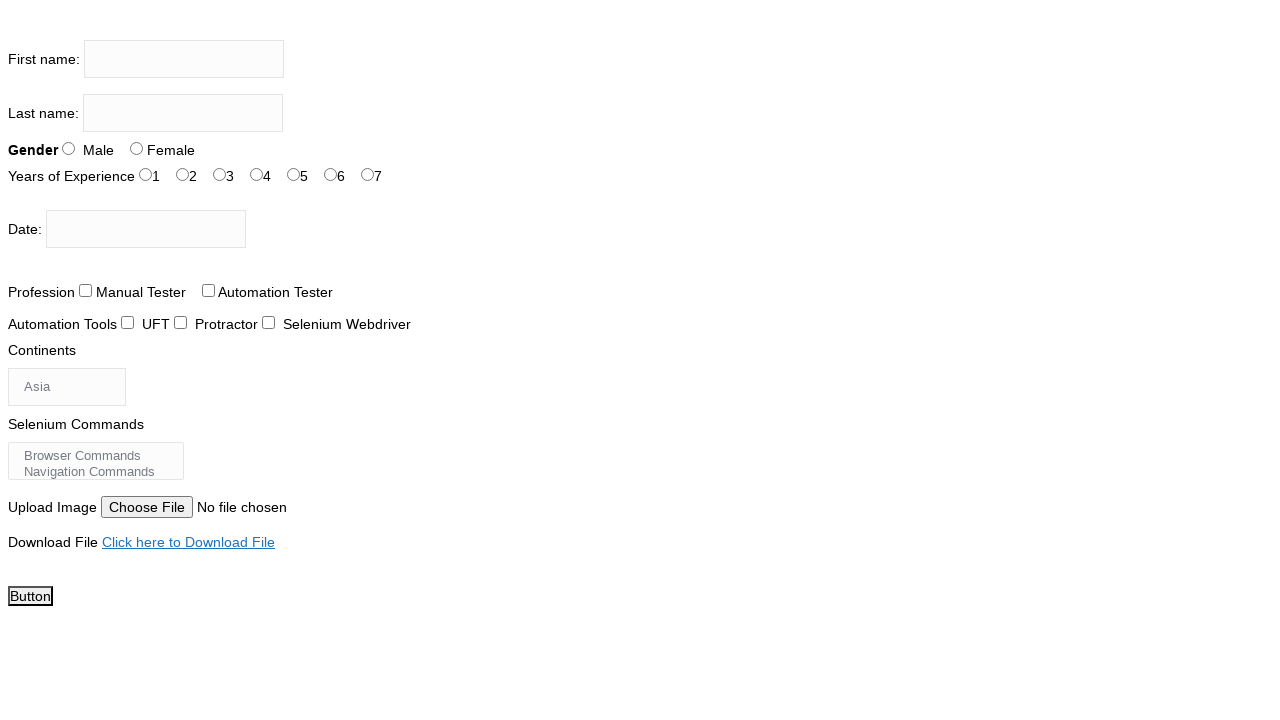

Entered first name 'Vrushabh' on input[name='firstname']
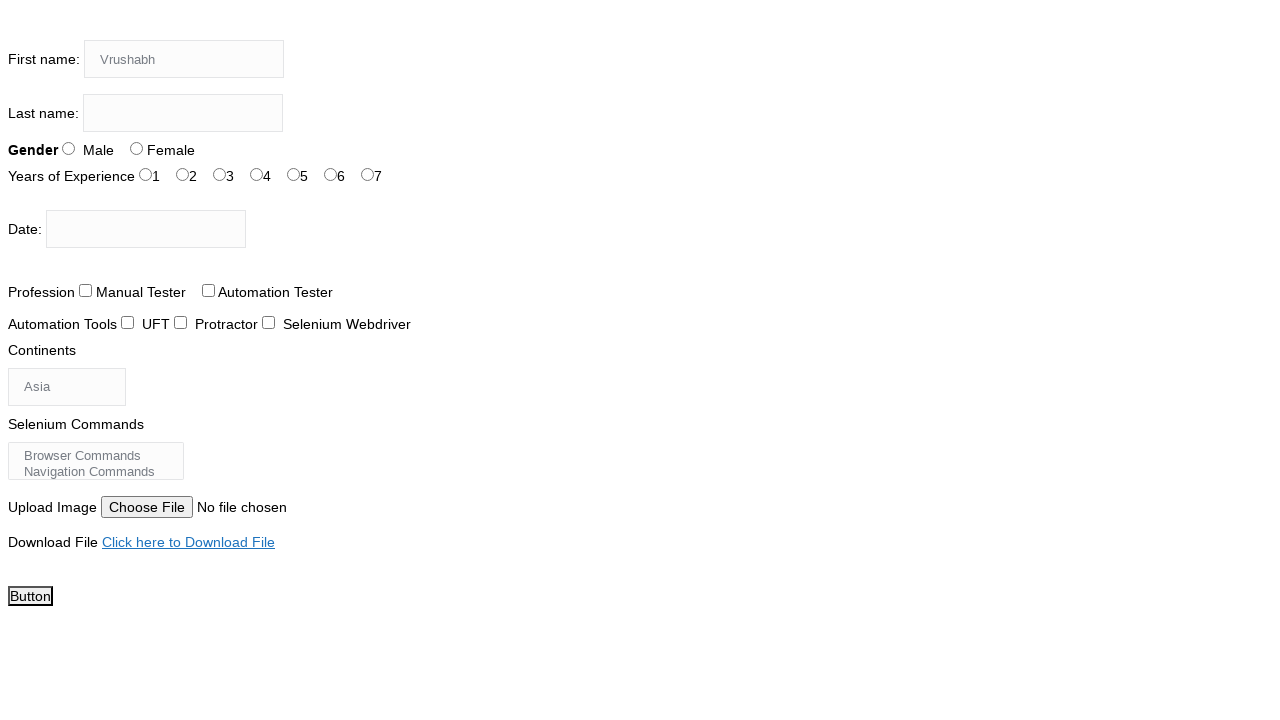

Entered last name 'Chimankar' on input[name='lastname']
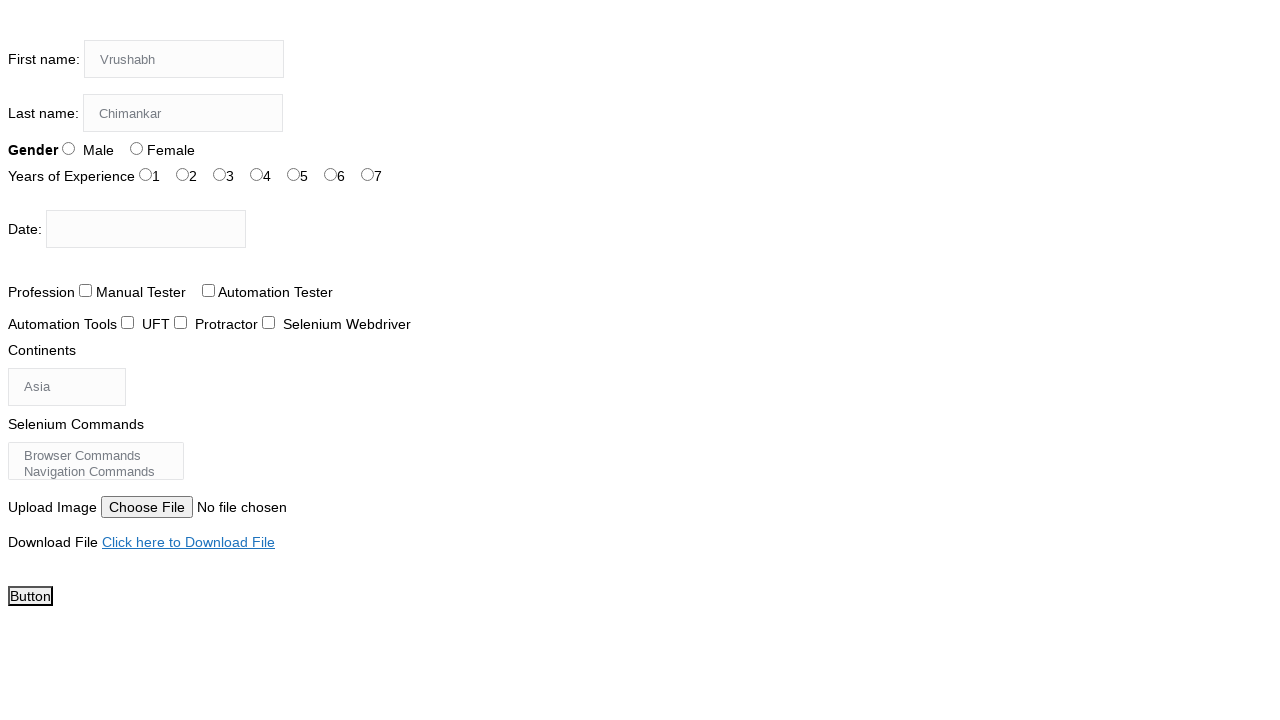

Selected male gender option at (68, 148) on #sex-0
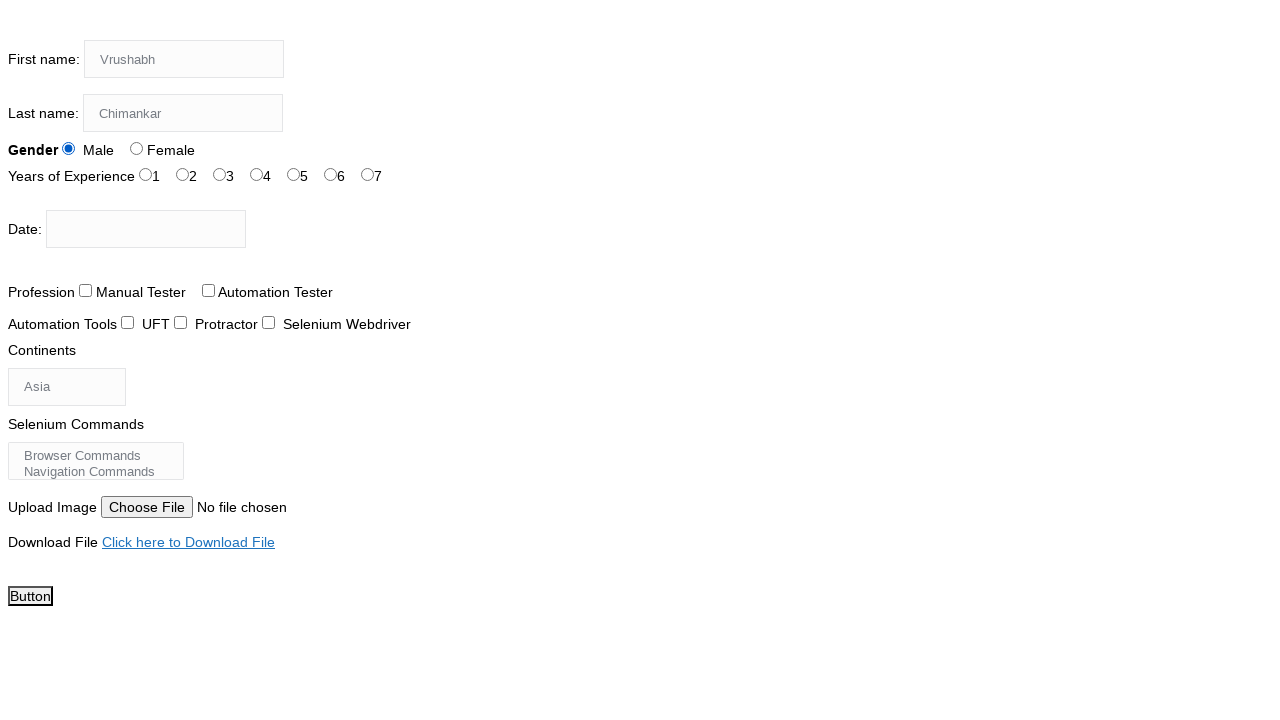

Selected 1 year of experience at (182, 174) on #exp-1
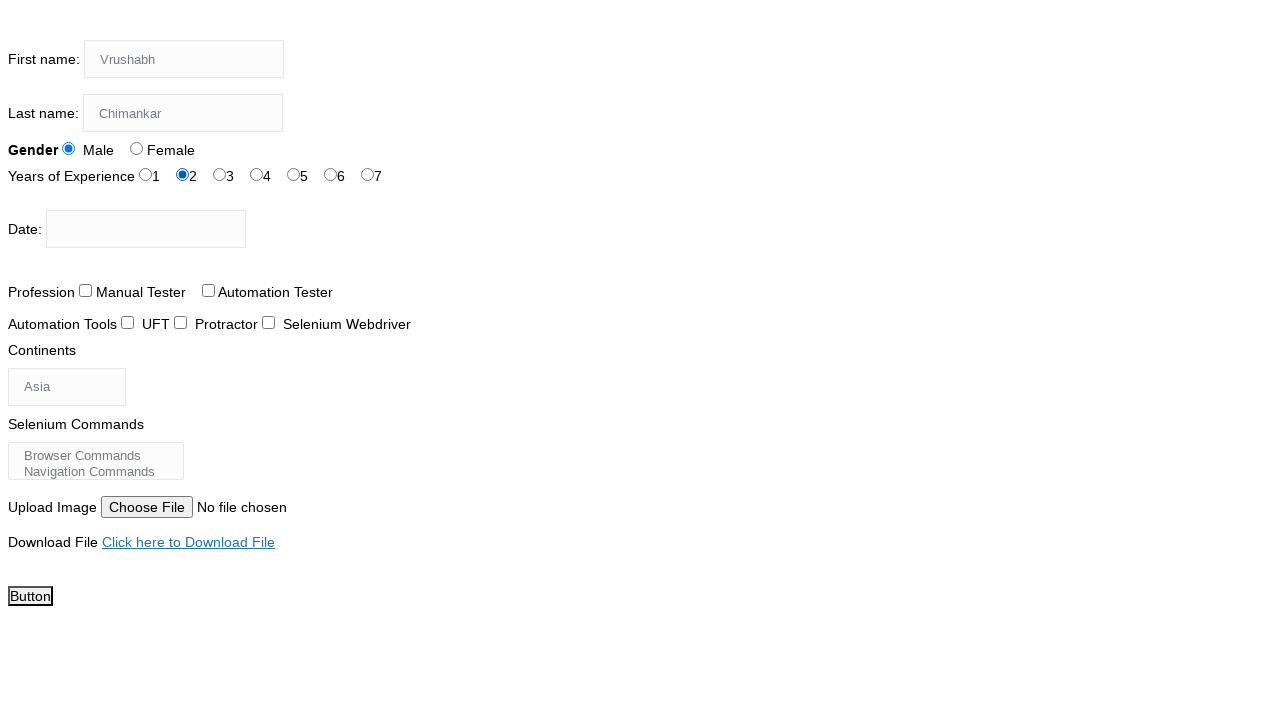

Clicked on date picker field at (146, 229) on #datepicker
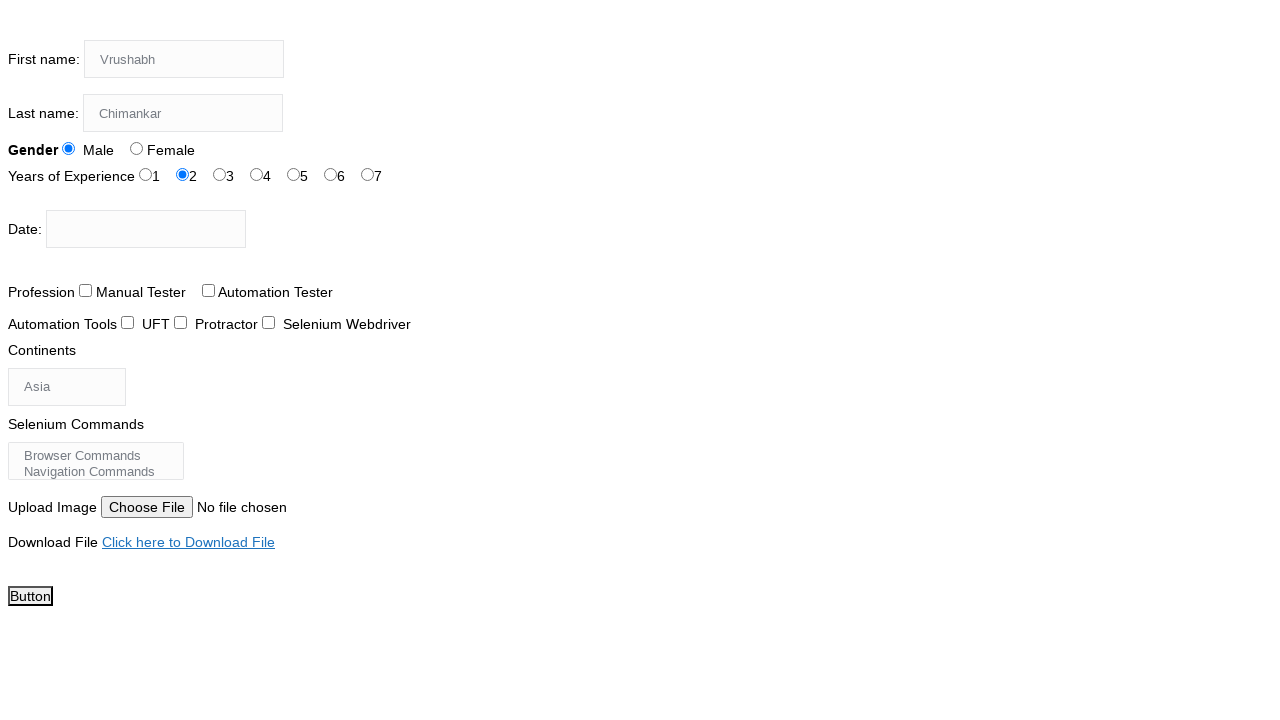

Selected Manual Tester profession option at (86, 290) on #profession-0
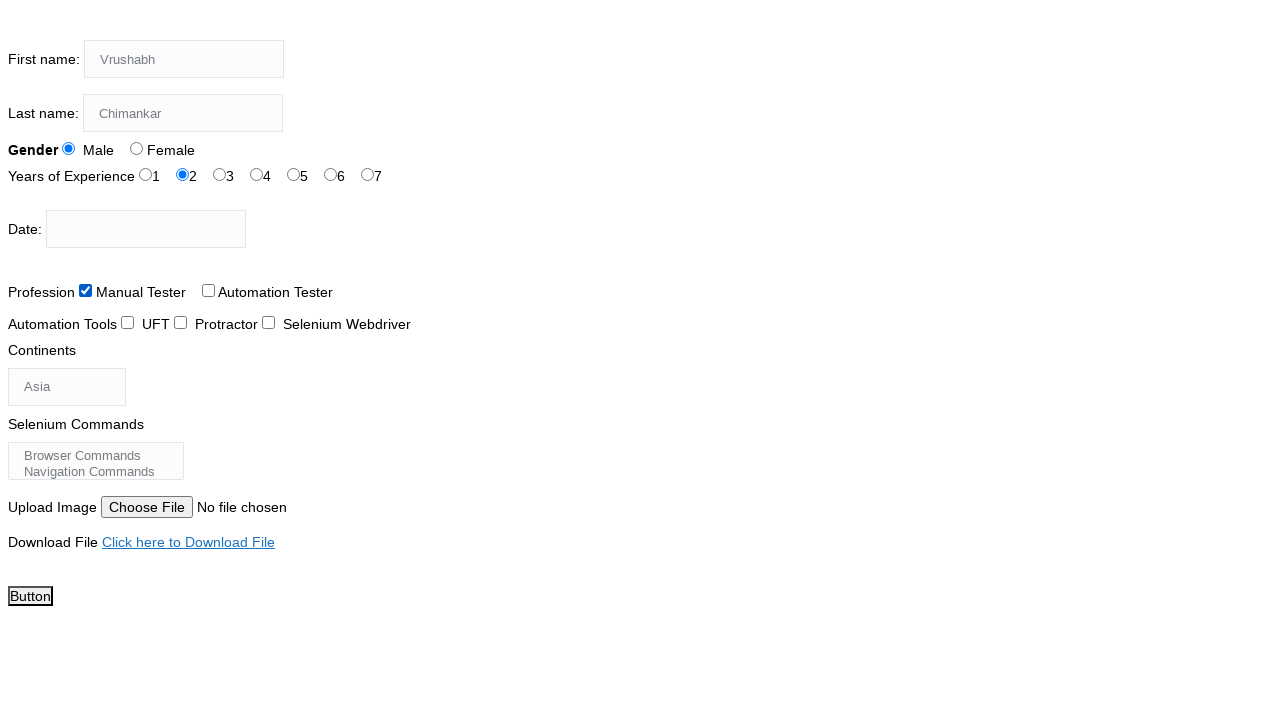

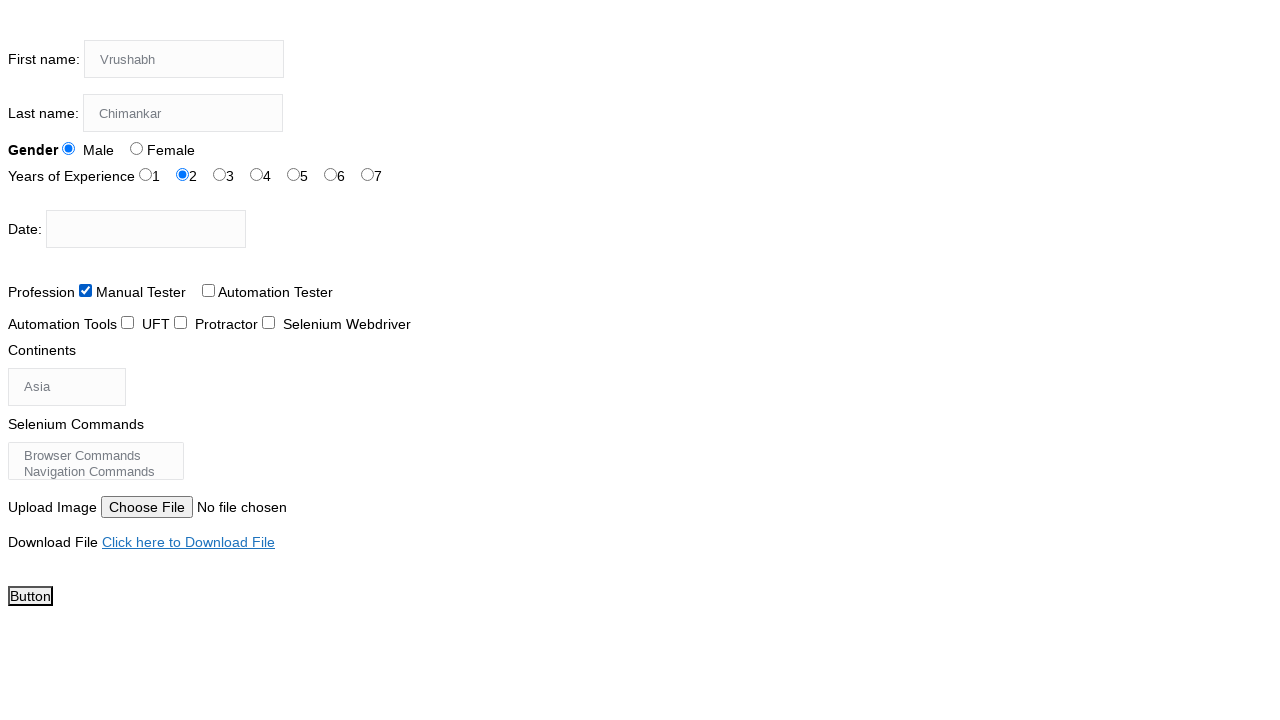